Tests keyboard action functionality by sending various keyboard keys (Enter, Arrow Down, Backspace, Tab, Shift) to a page that detects key presses

Starting URL: http://the-internet.herokuapp.com/key_presses

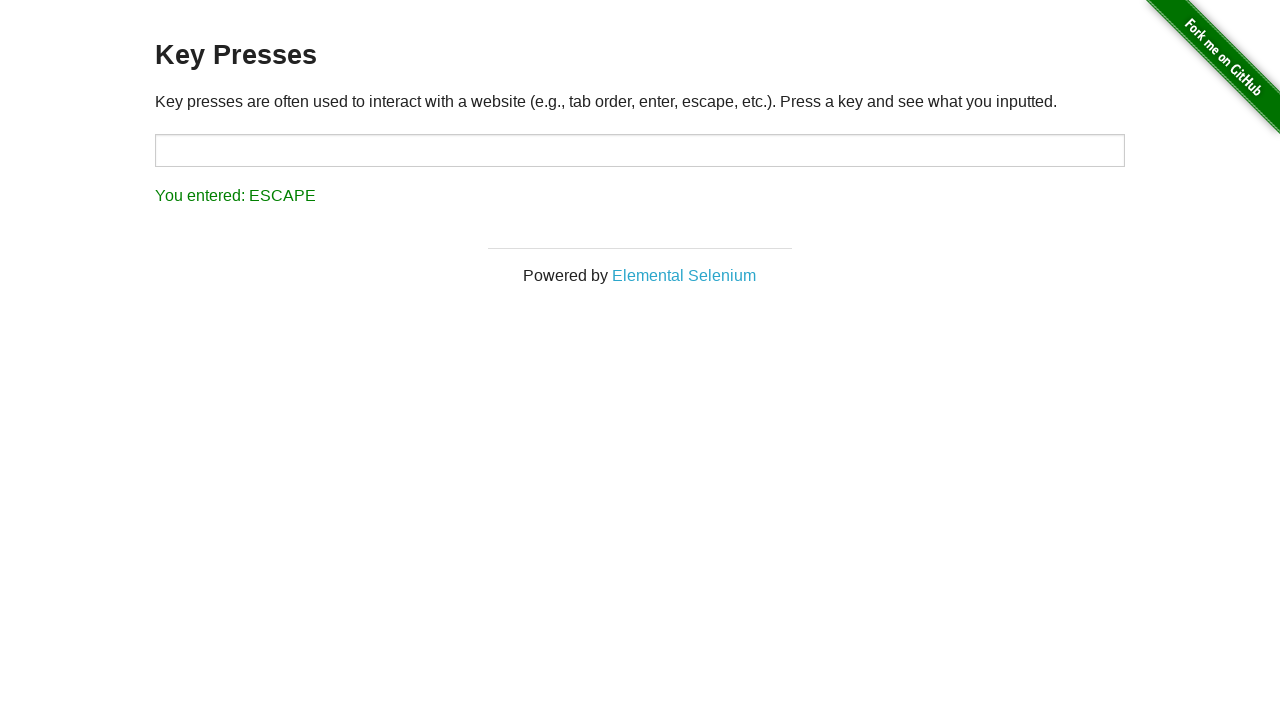

Pressed Enter key
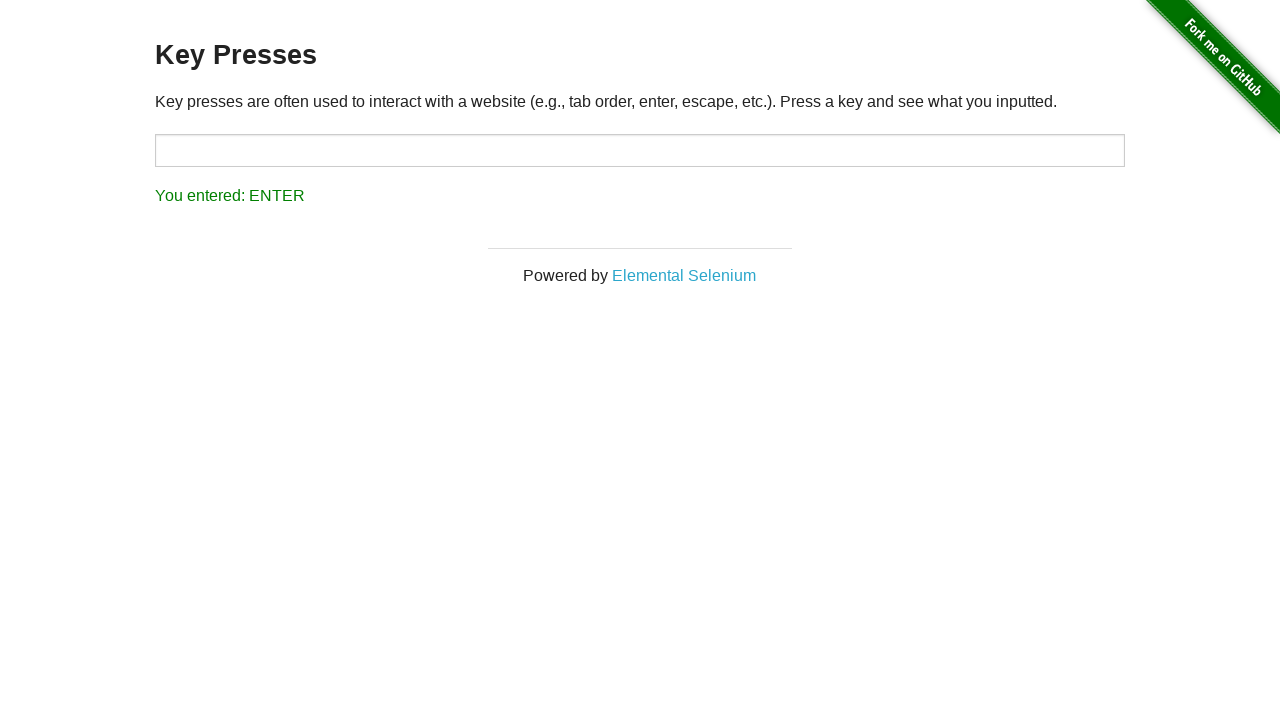

Pressed Arrow Down key
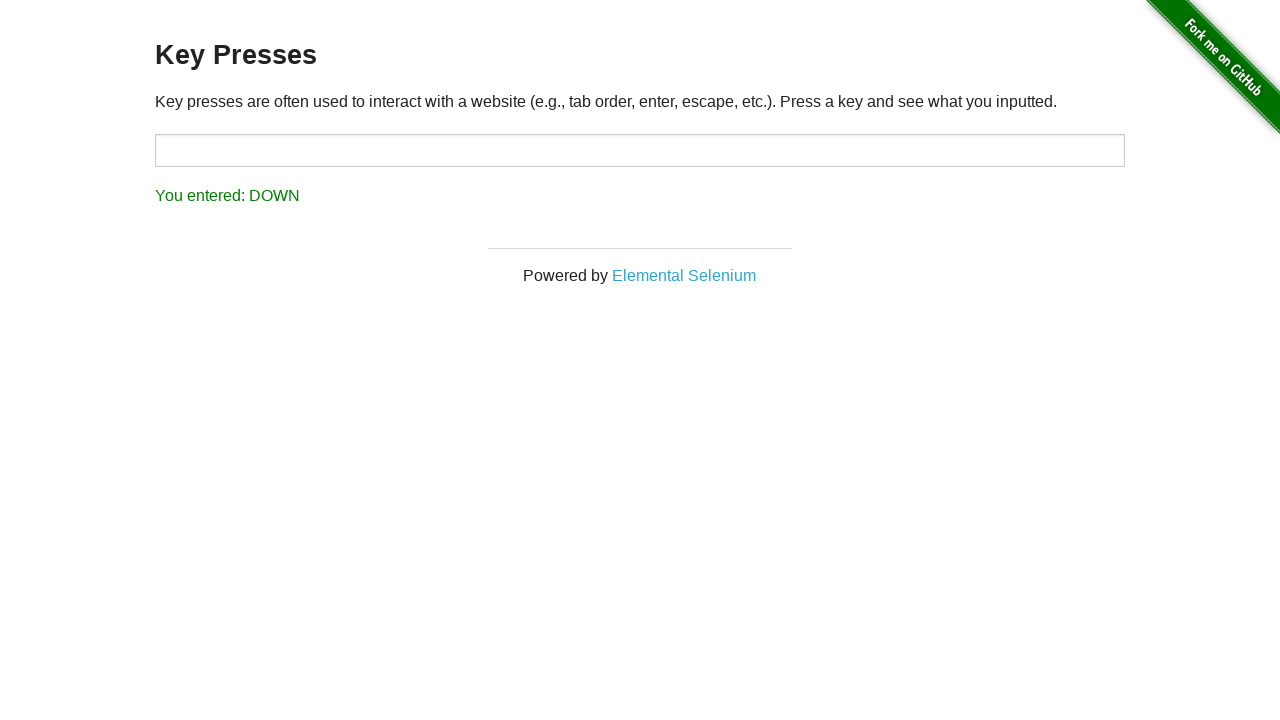

Pressed Backspace key
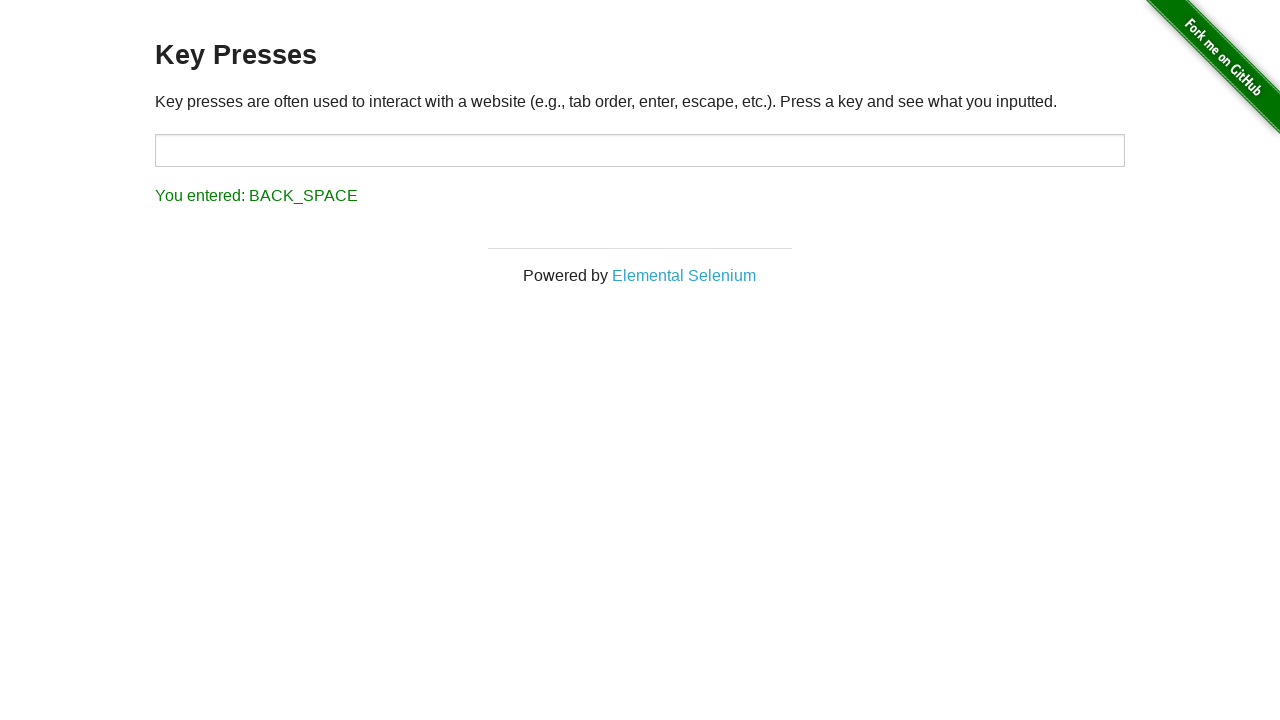

Pressed Tab key
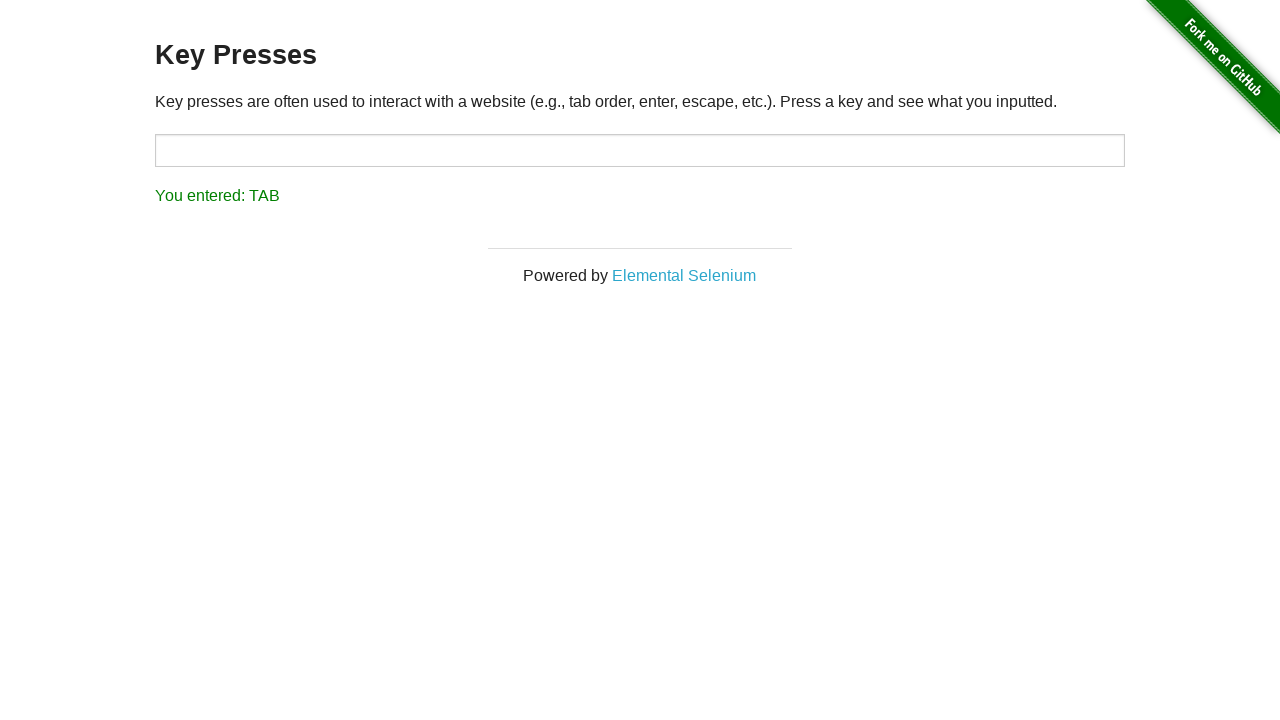

Pressed Shift key
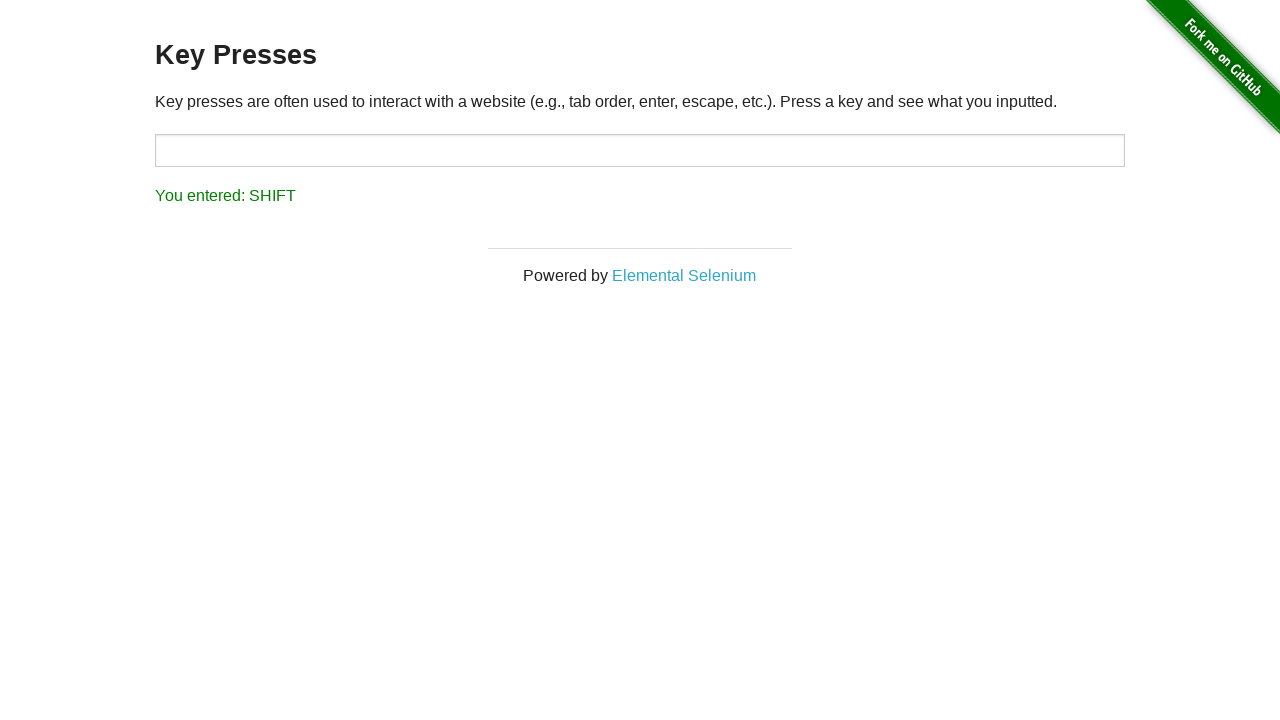

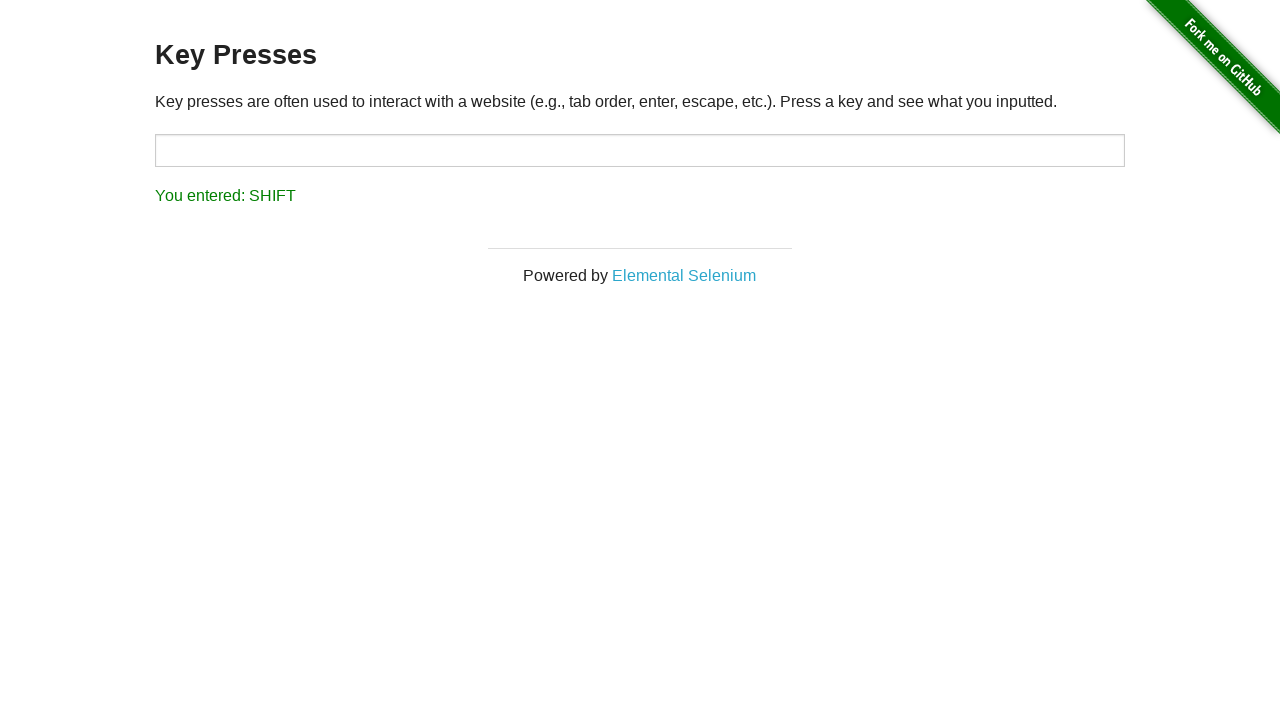